Tests the Current Address text box by entering an address and submitting, then verifies the output

Starting URL: https://demoqa.com/text-box

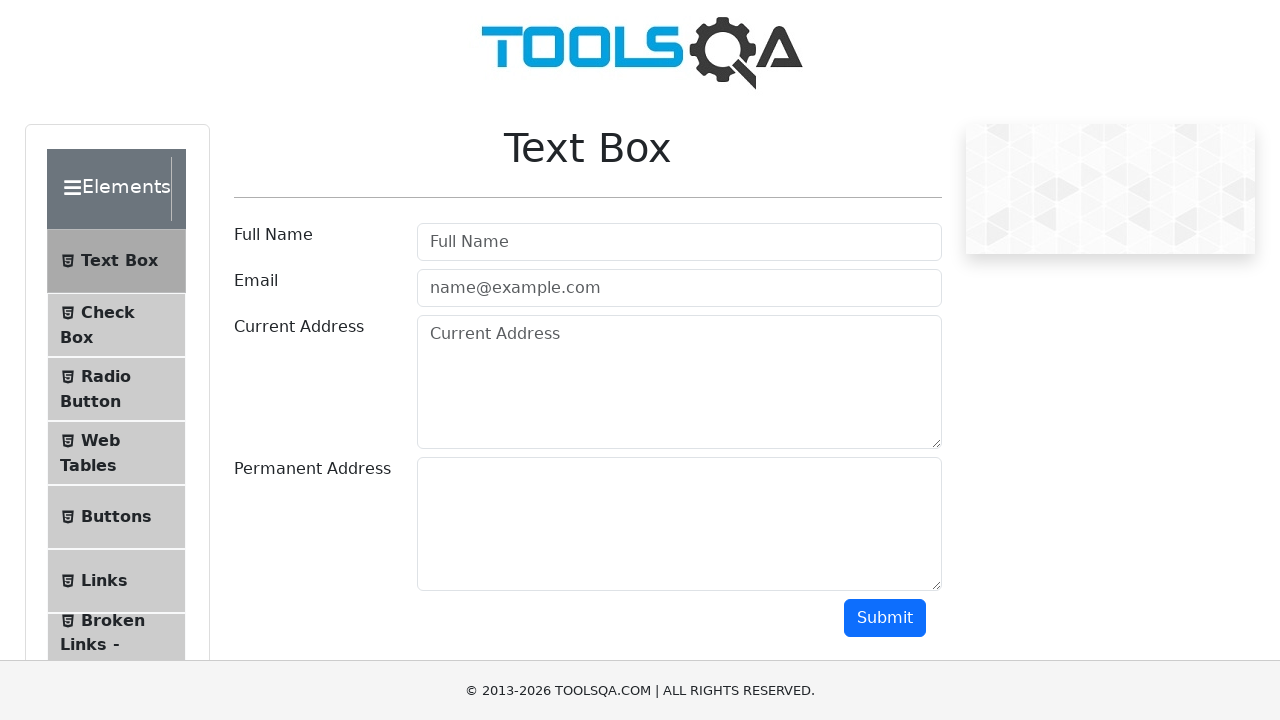

Filled current address text box with 'Краснодар, ул.Тихая, д.454' on #currentAddress
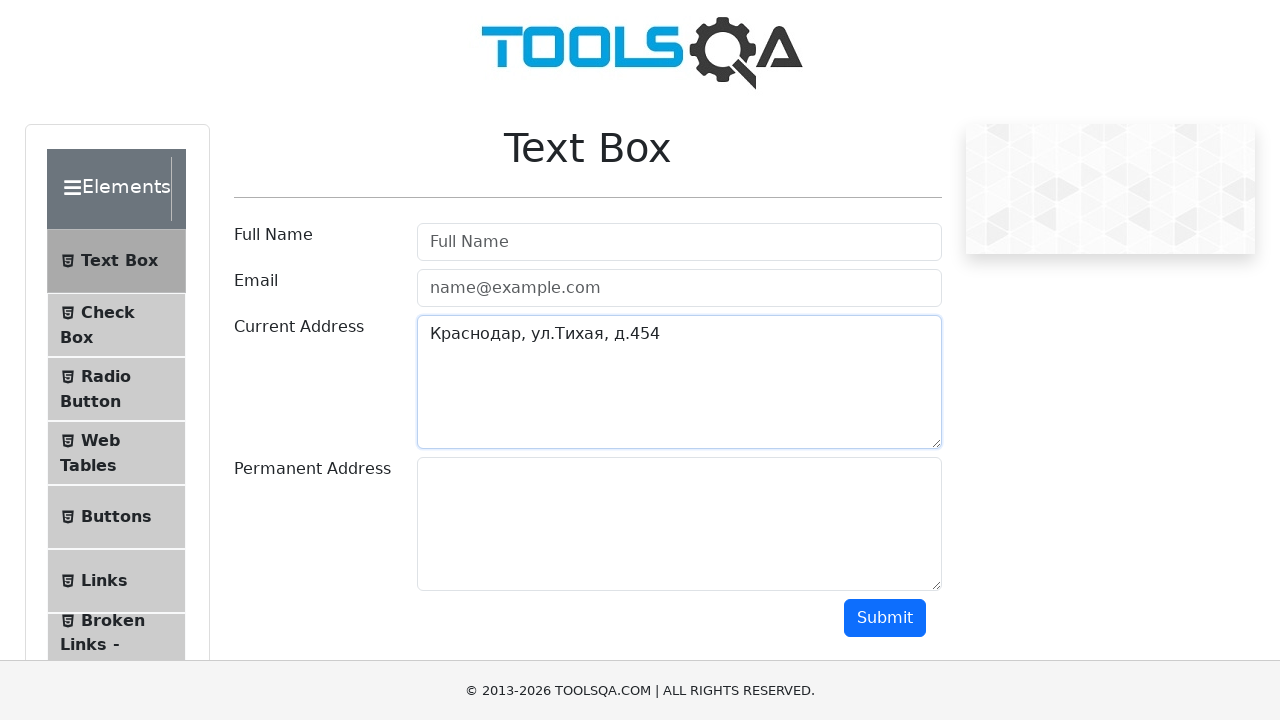

Clicked submit button to submit the address at (885, 618) on #submit
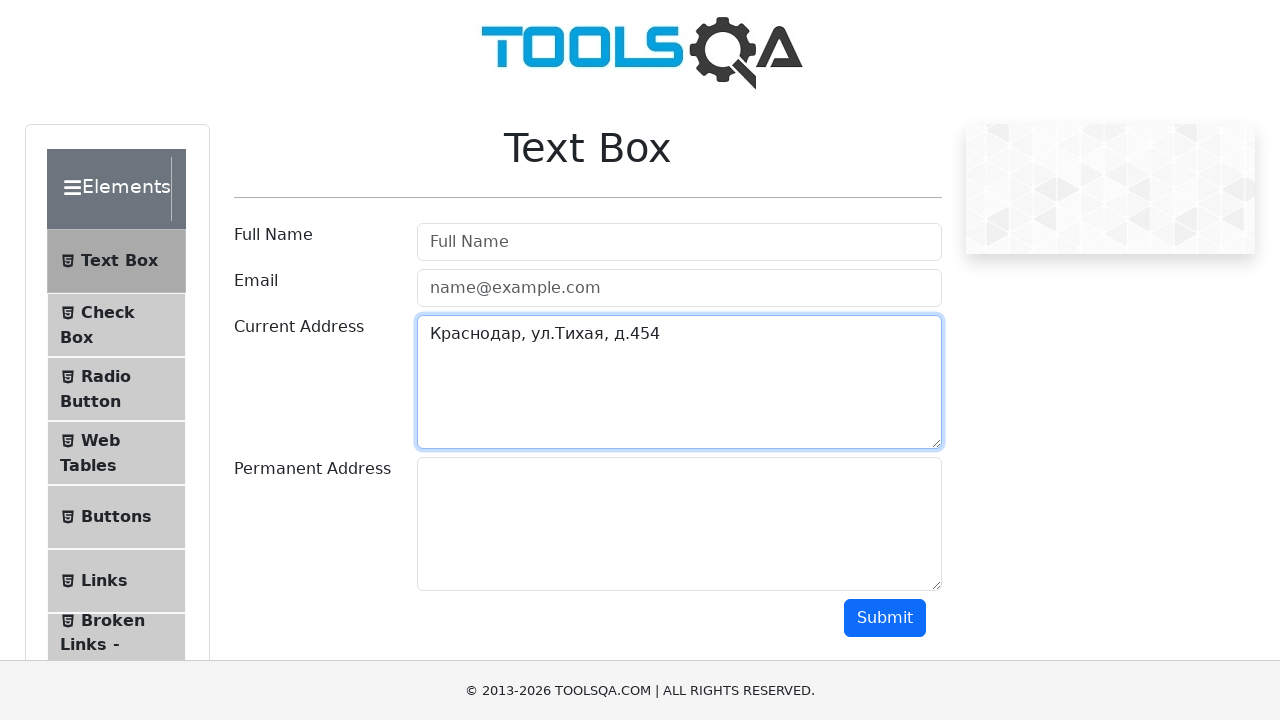

Verified that the address output was displayed
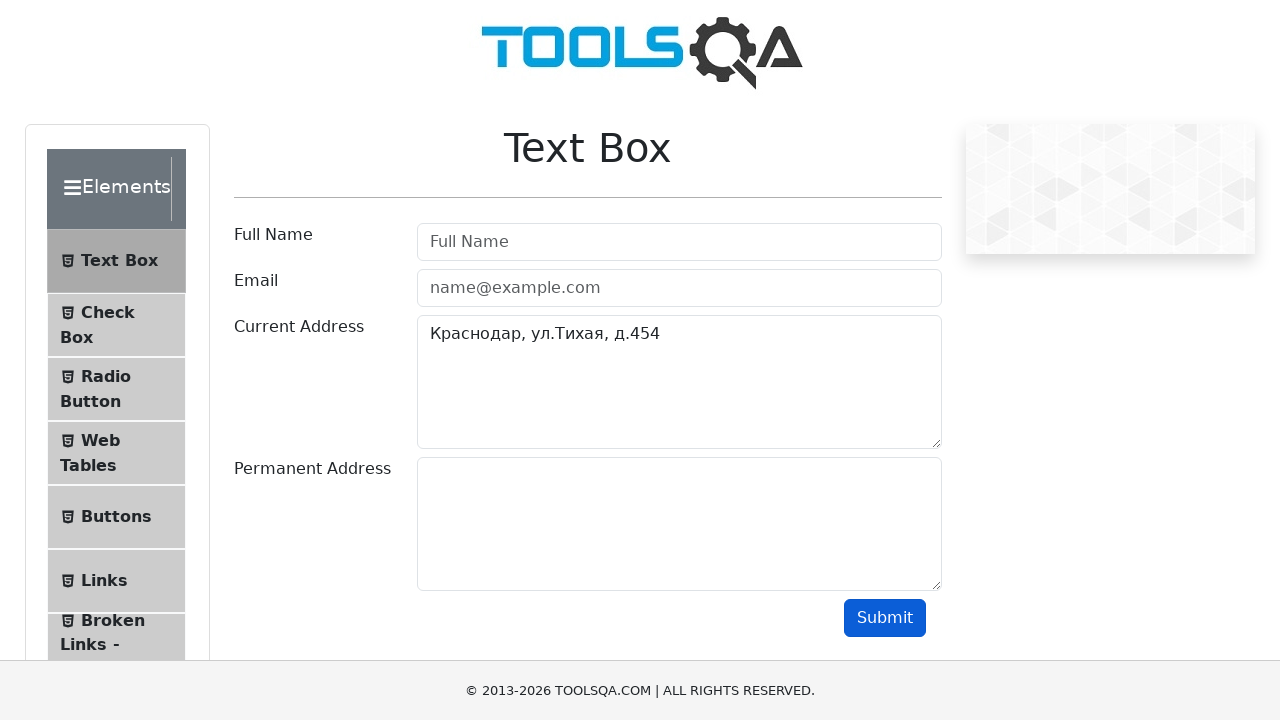

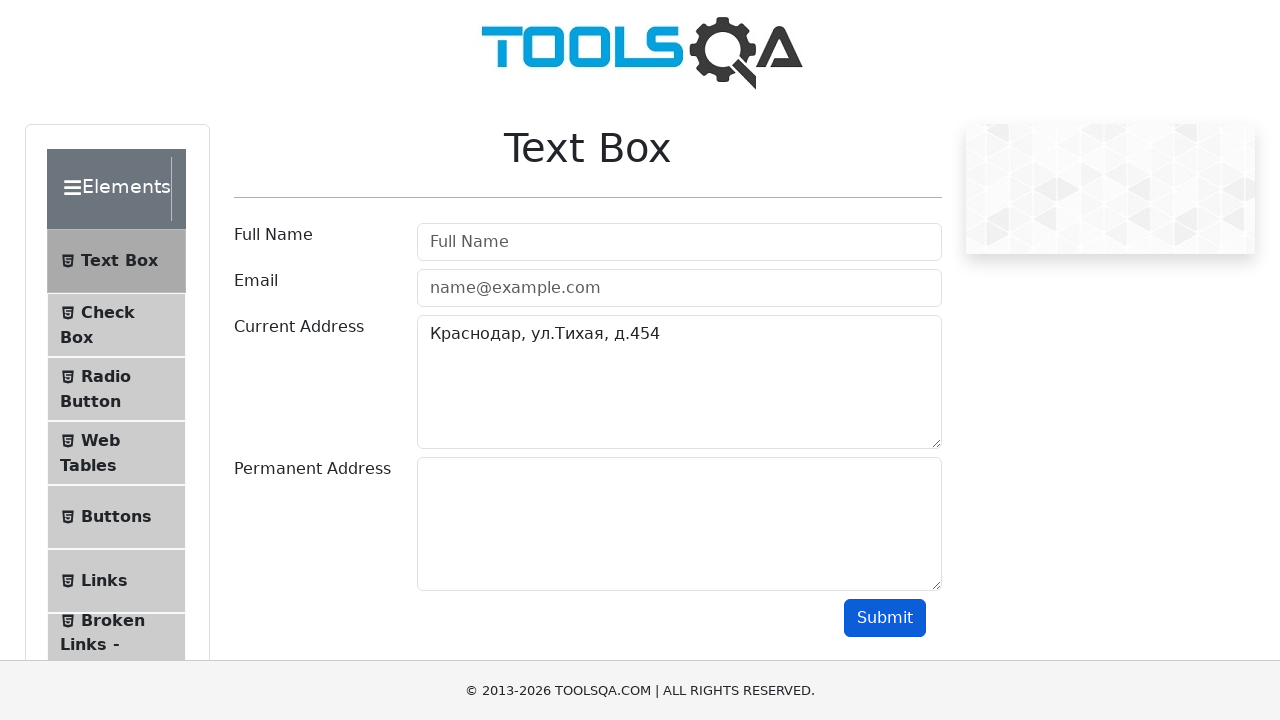